Tests the company reviews section link in the footer by navigating to the main page and clicking the reviews link

Starting URL: https://101internet.ru/abakan

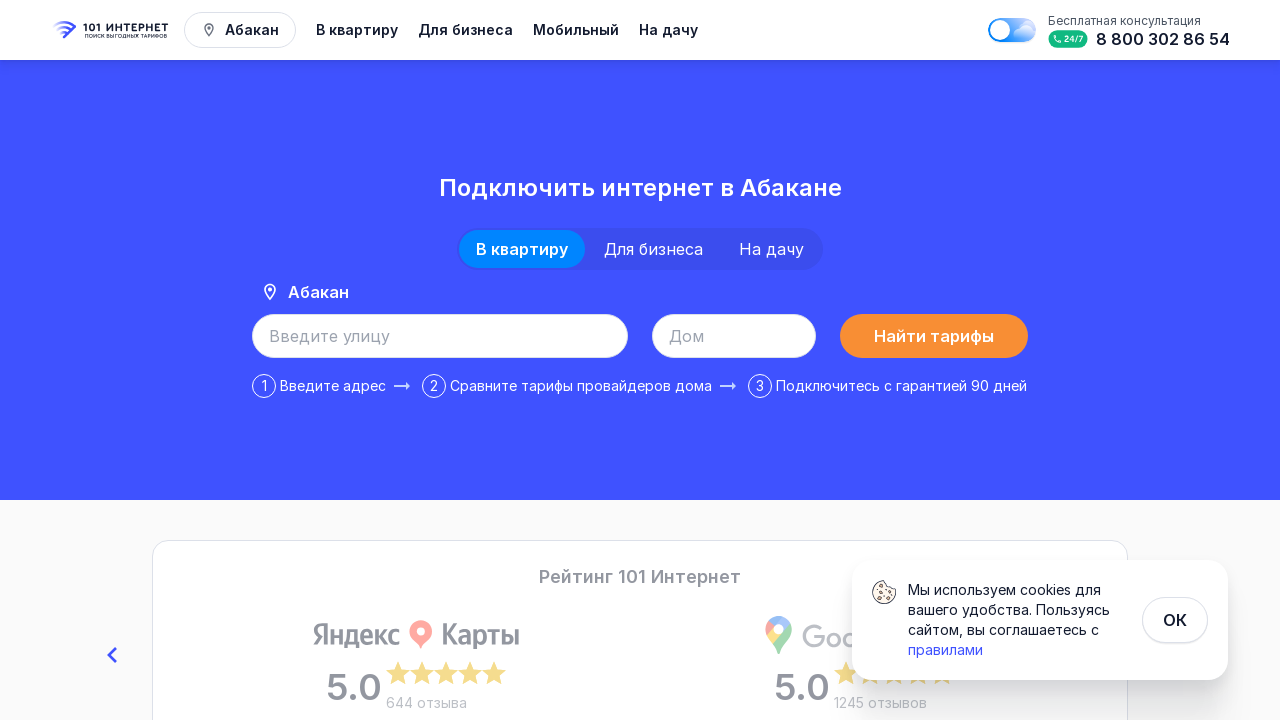

Navigated to main page at https://101internet.ru/abakan
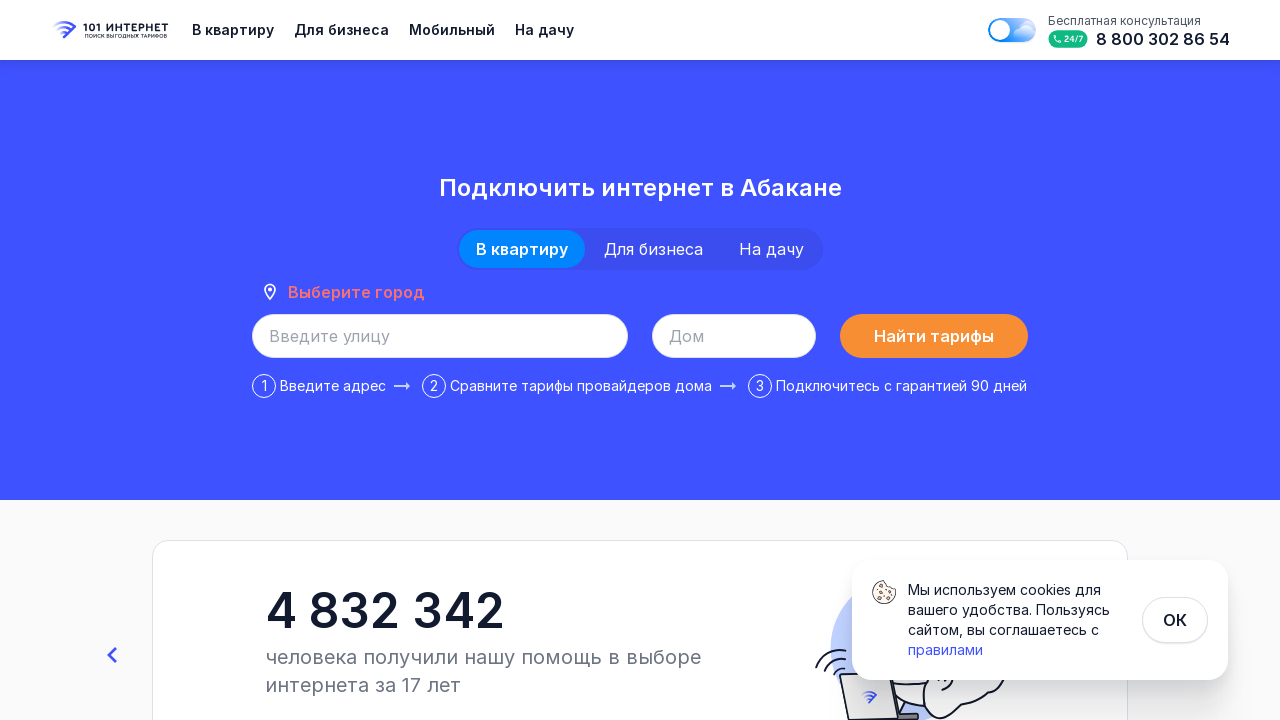

Clicked on 'Отзывы о компании' (Company Reviews) link in footer at (572, 557) on internal:role=link[name="Отзывы о компании"i]
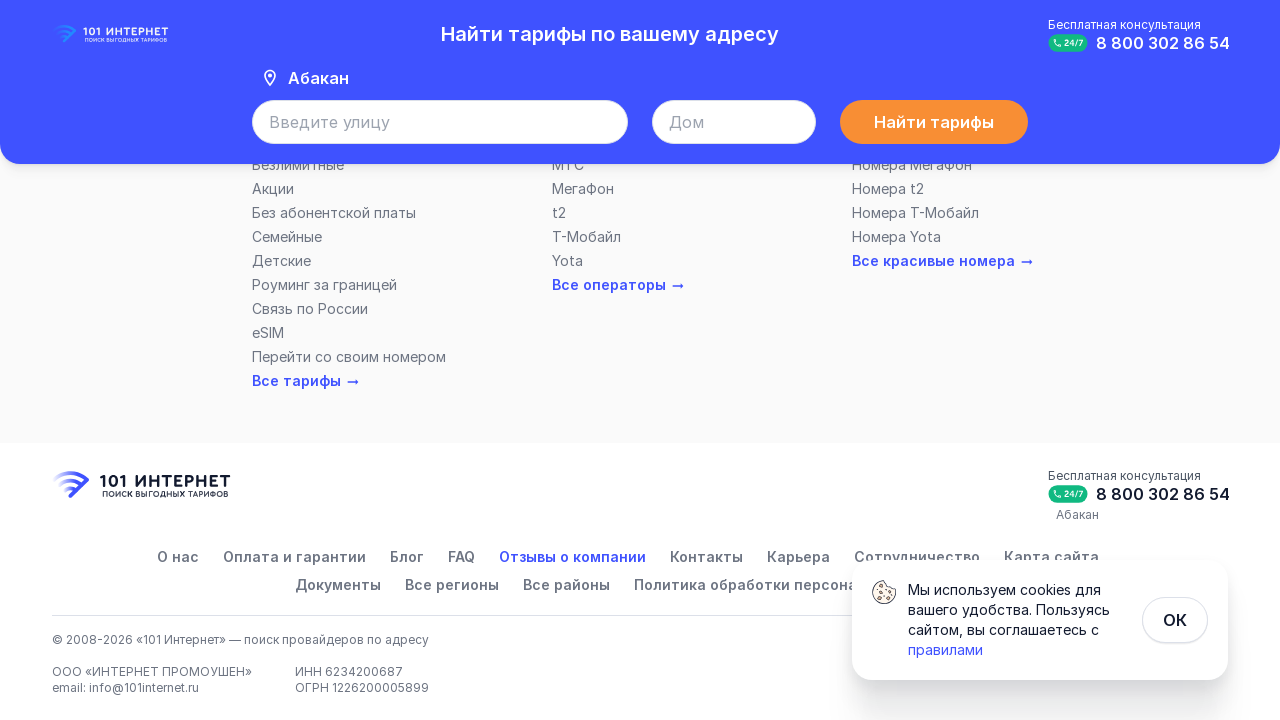

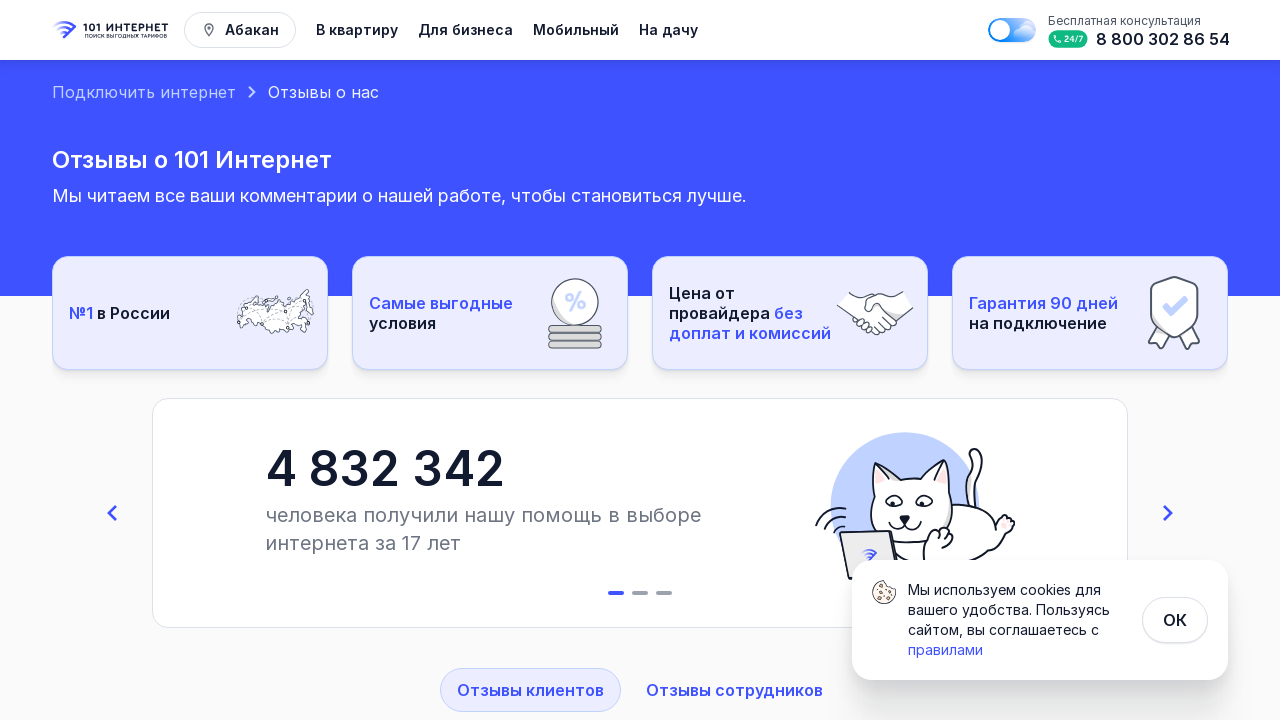